Tests dynamic controls by clicking the Remove button and waiting for the success message to appear

Starting URL: http://the-internet.herokuapp.com/dynamic_controls

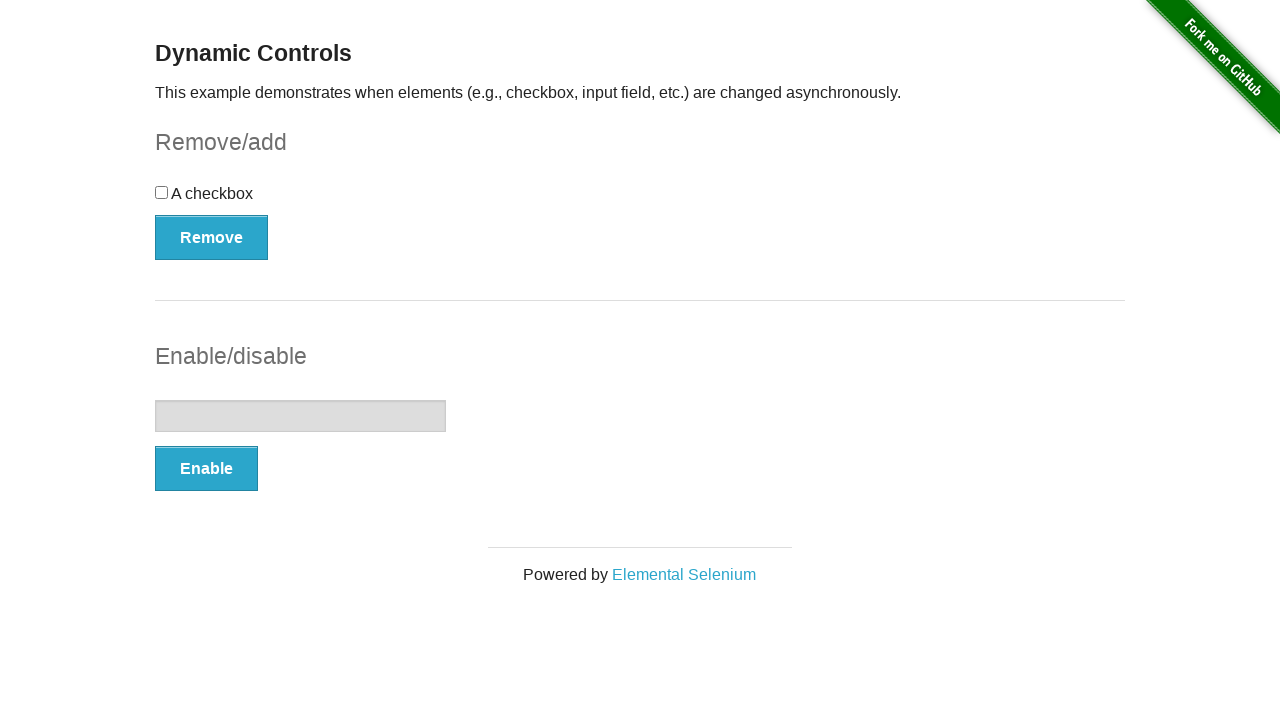

Clicked the Remove button at (212, 237) on xpath=//*[.='Remove']
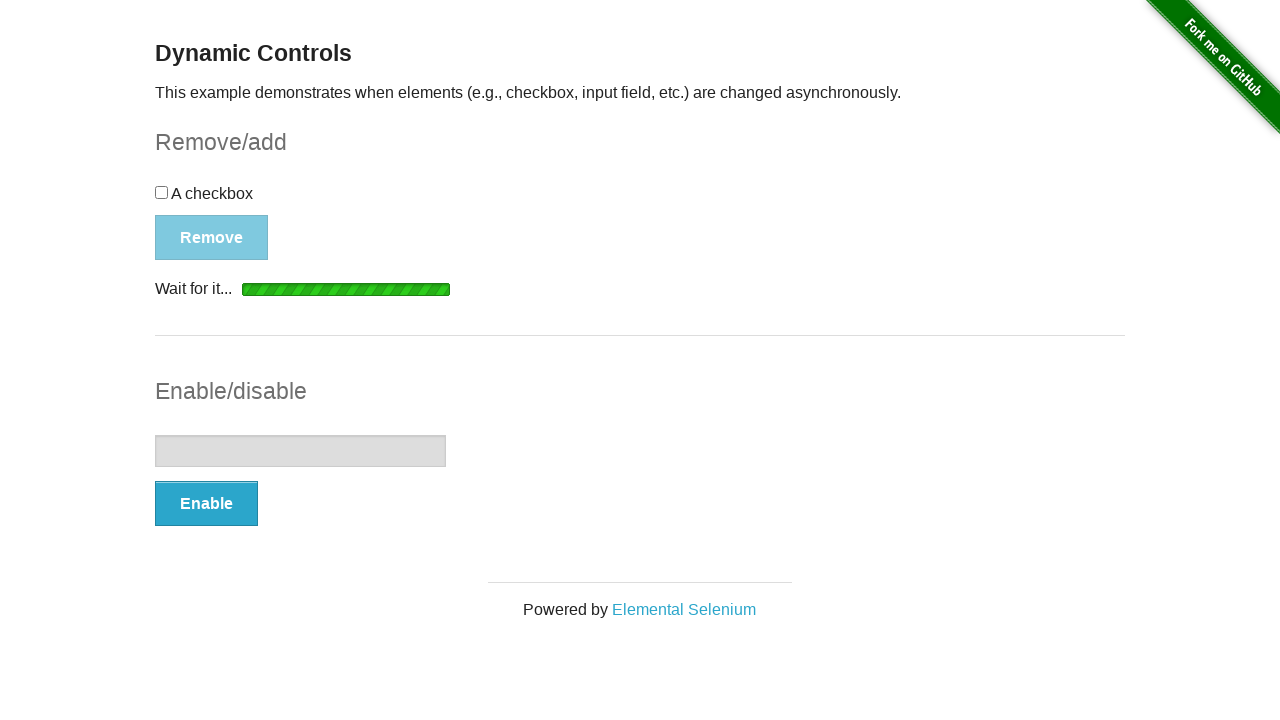

Success message appeared after removing the element
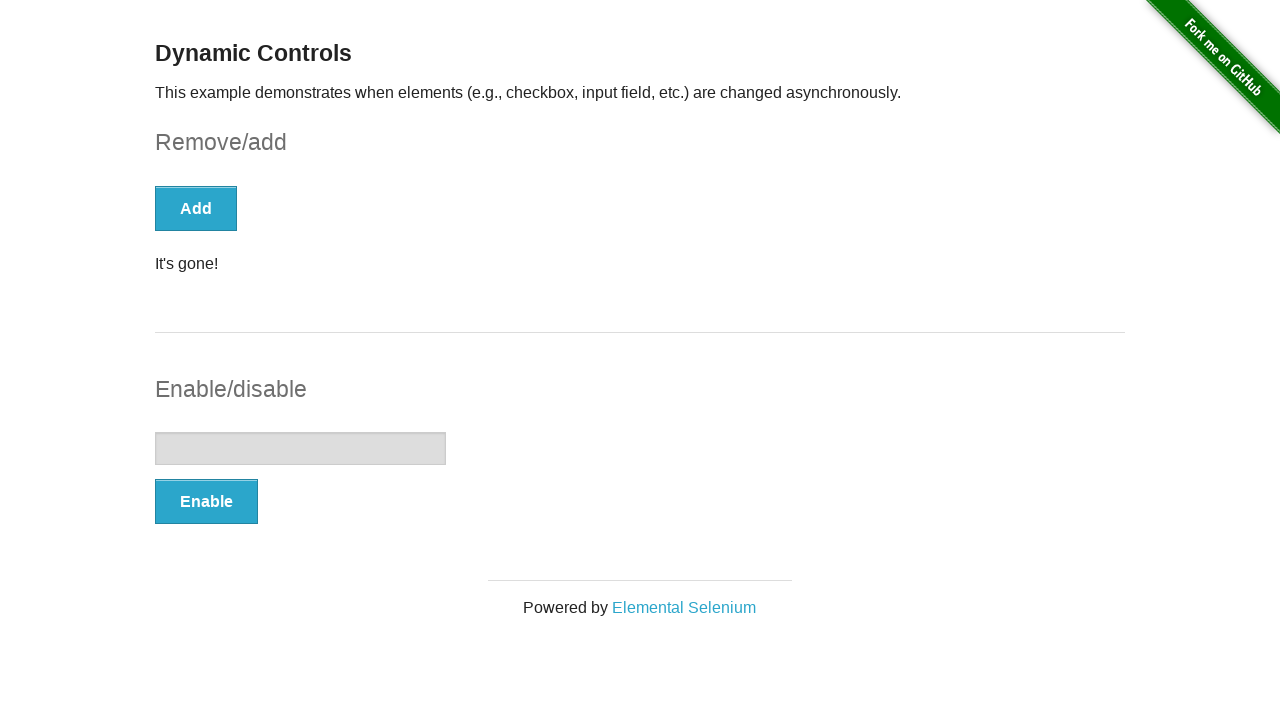

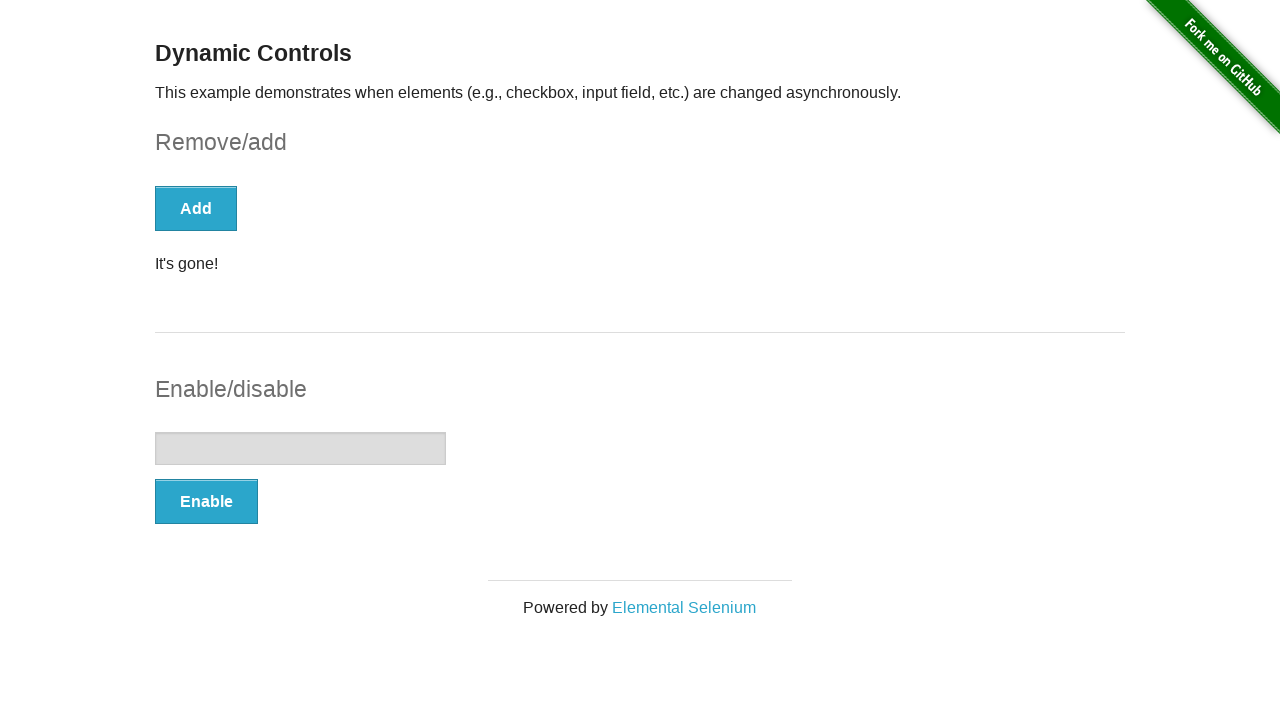